Tests double-click functionality on a button and verifies the double-click message appears

Starting URL: https://demoqa.com/

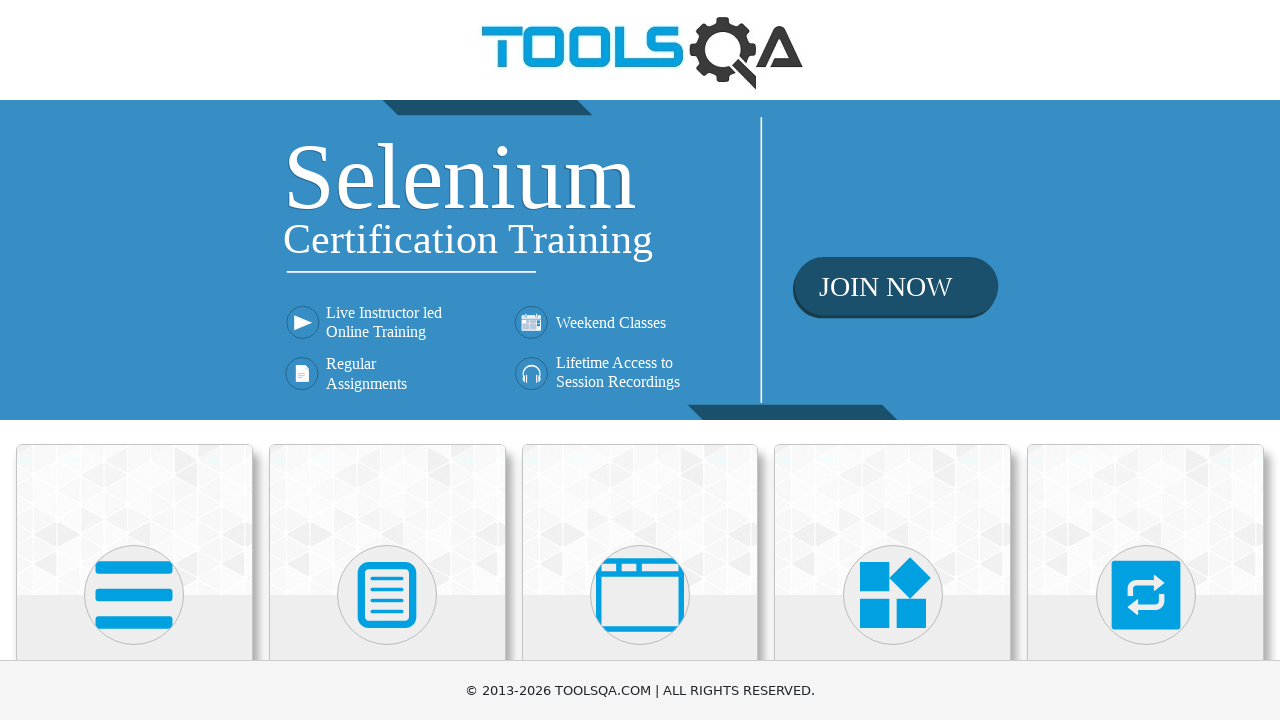

Clicked on Elements card at (134, 360) on xpath=//h5[text()='Elements']
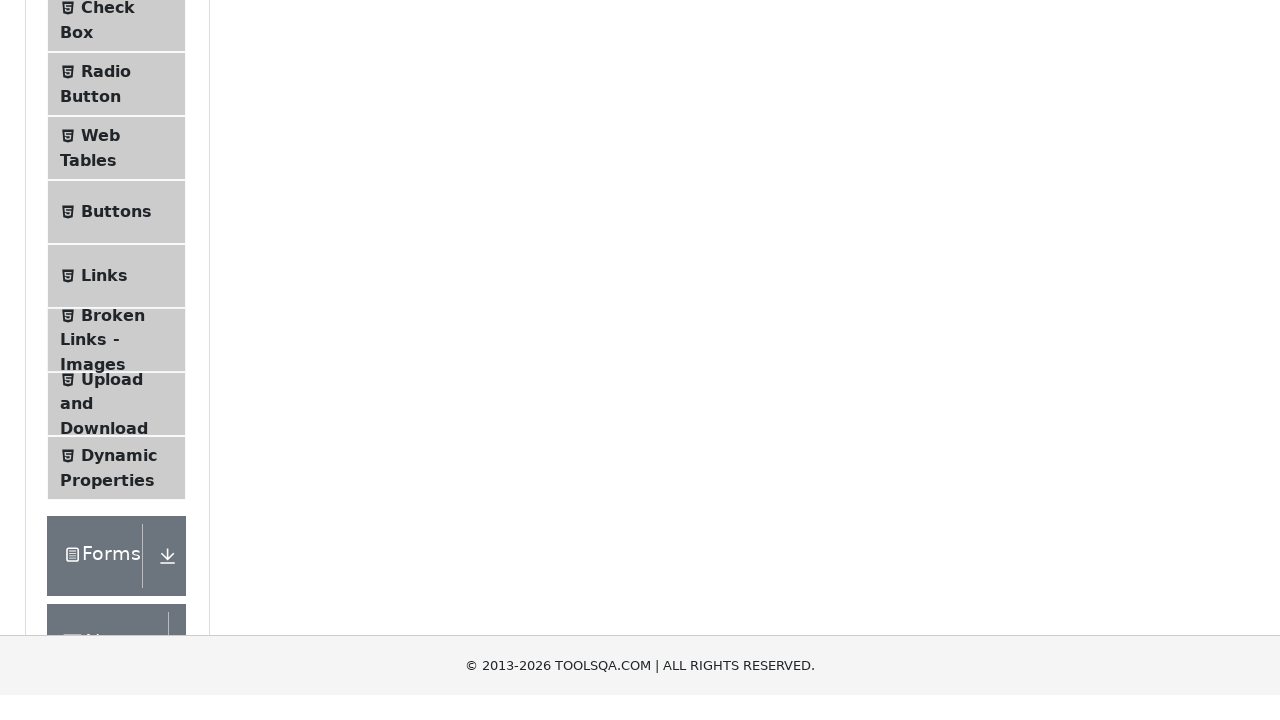

Clicked on Buttons link at (116, 517) on xpath=//span[text()='Buttons']
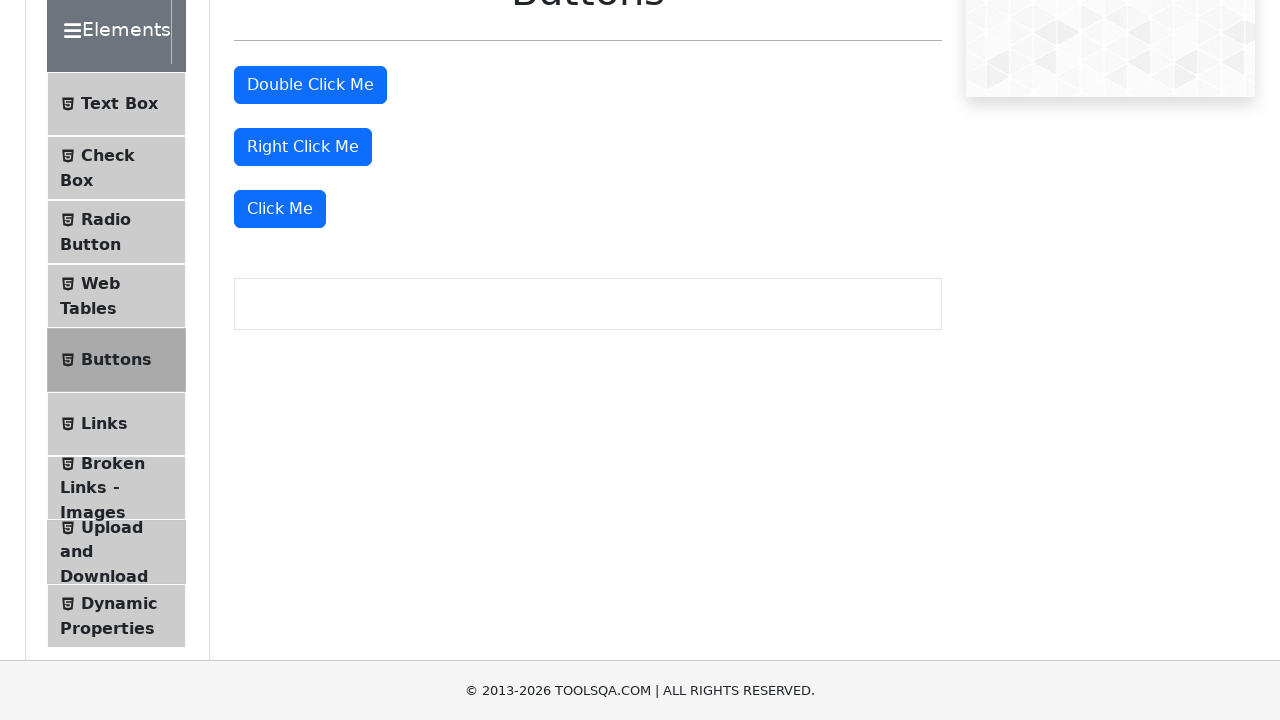

Double-clicked the Double Click Me button at (310, 85) on #doubleClickBtn
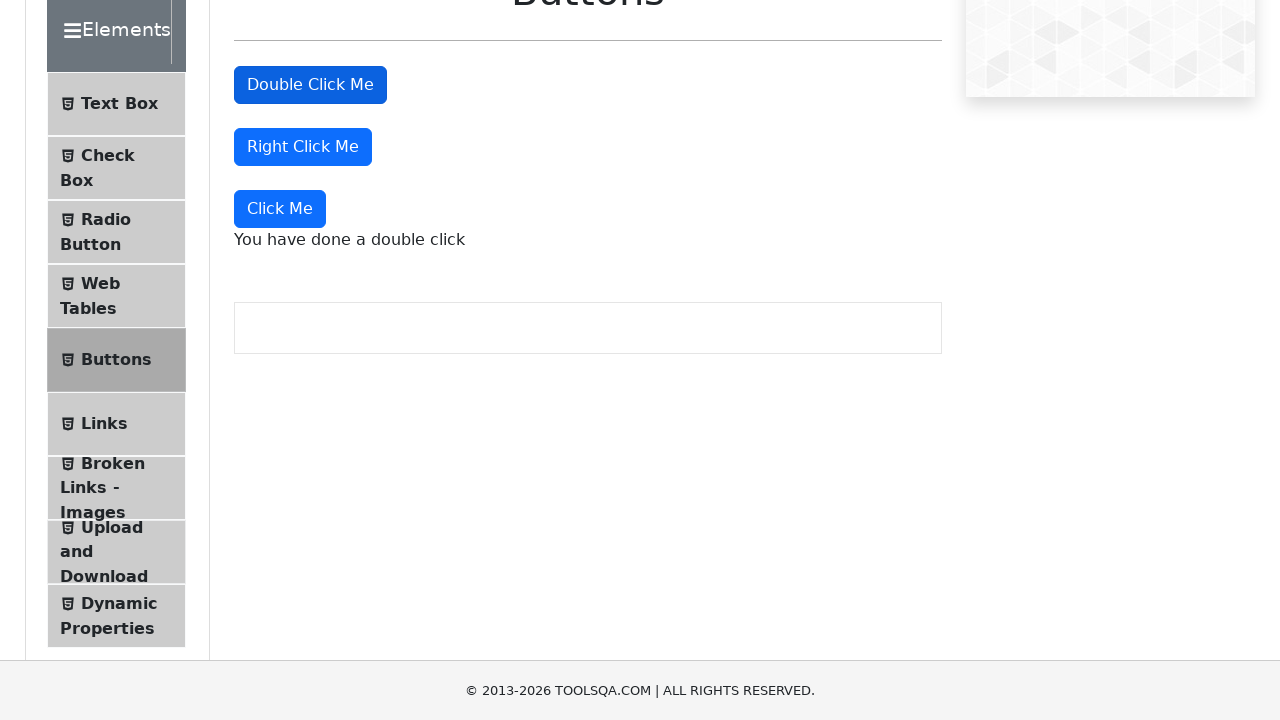

Double-click message appeared on the page
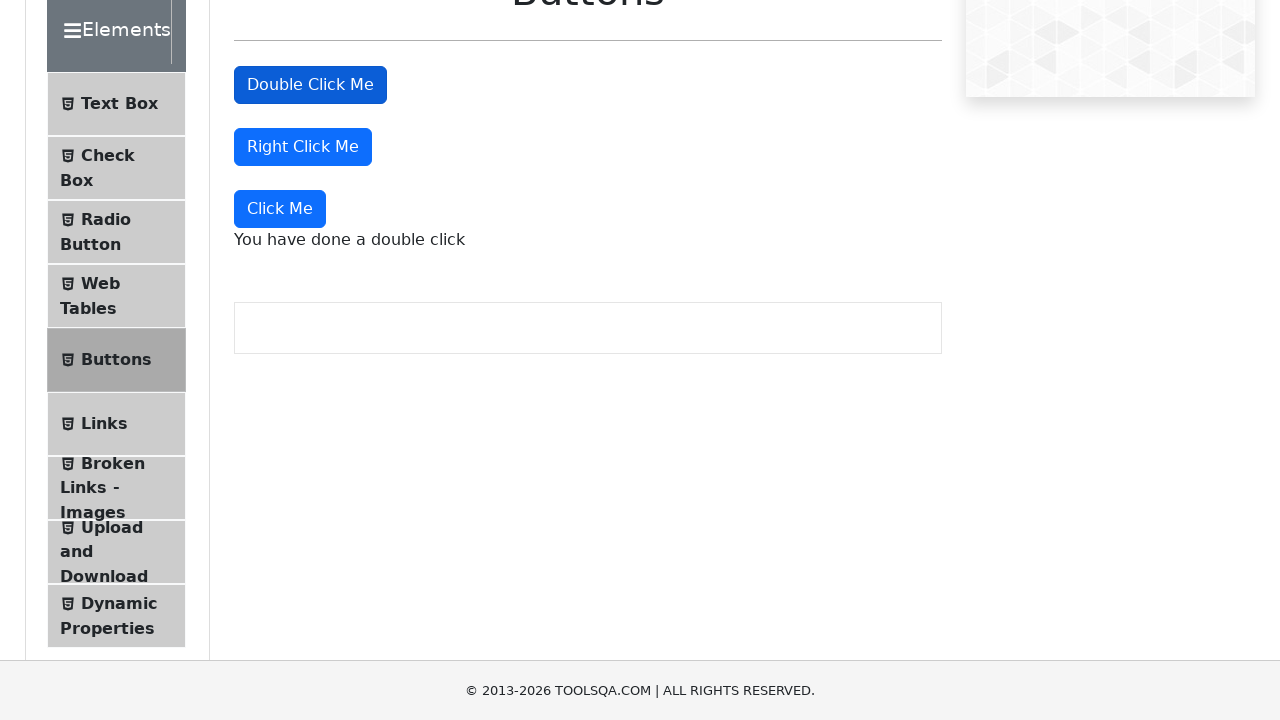

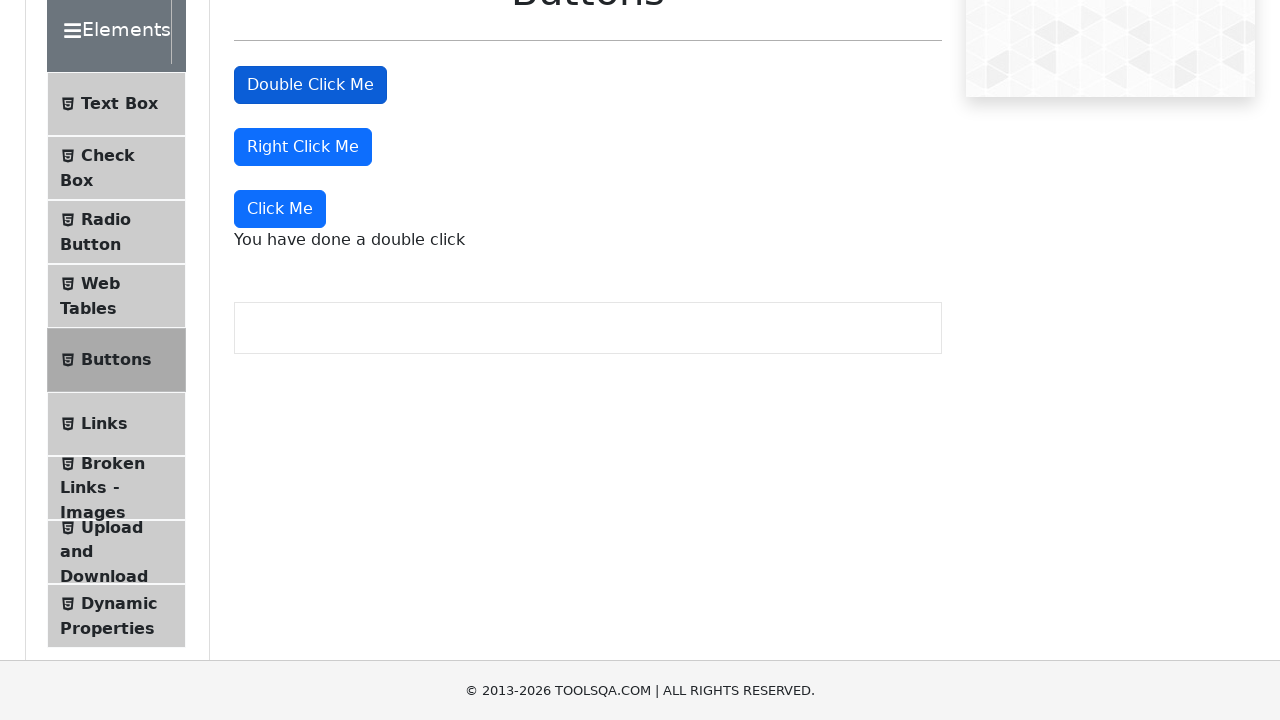